Navigates to the Sortable Data Tables page on the-internet.herokuapp.com and verifies that email data cells are displayed in the table.

Starting URL: https://the-internet.herokuapp.com/

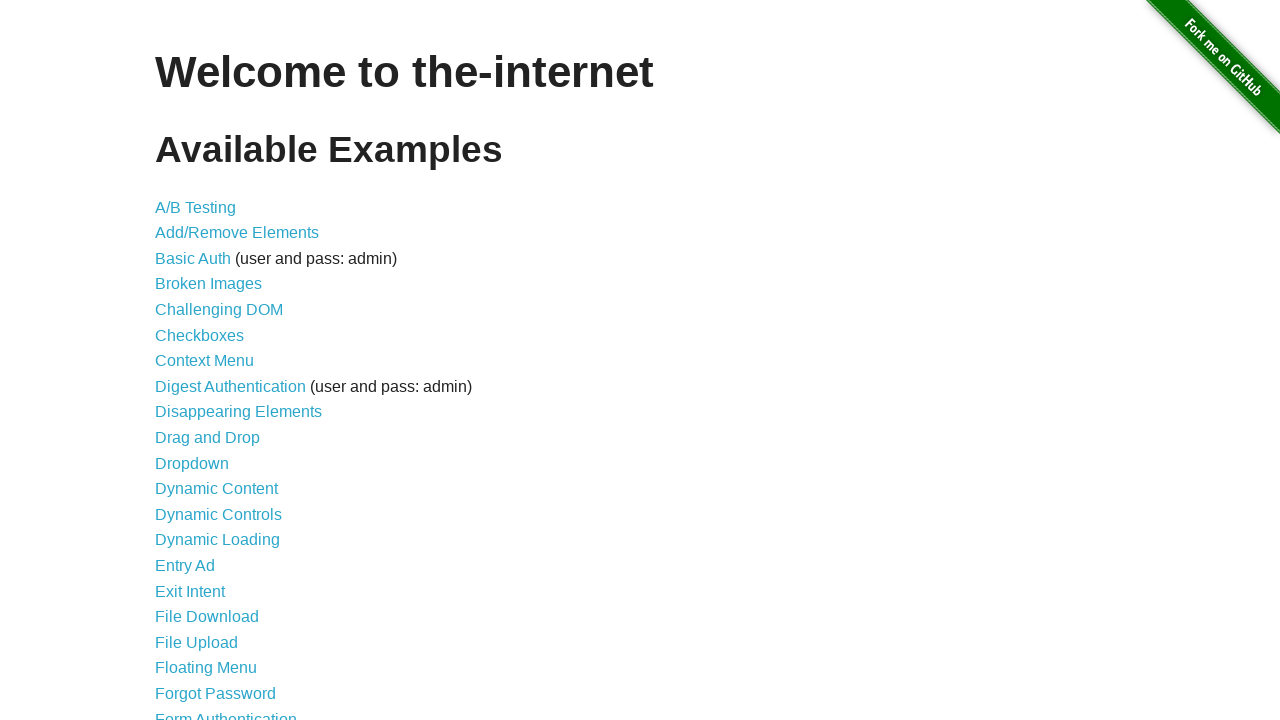

Clicked on the 'Sortable Data Tables' link at (230, 574) on xpath=//a[contains(text(),'Sortable Data Tables')]
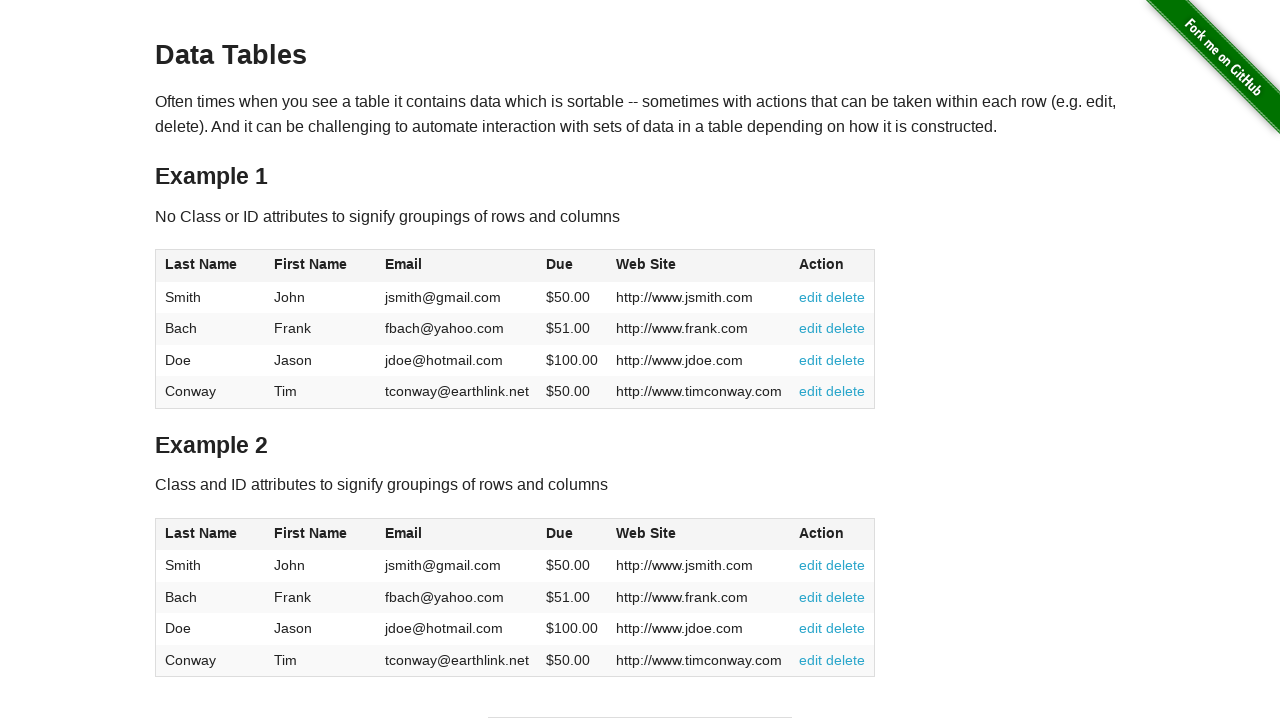

Email data cells in table are now visible
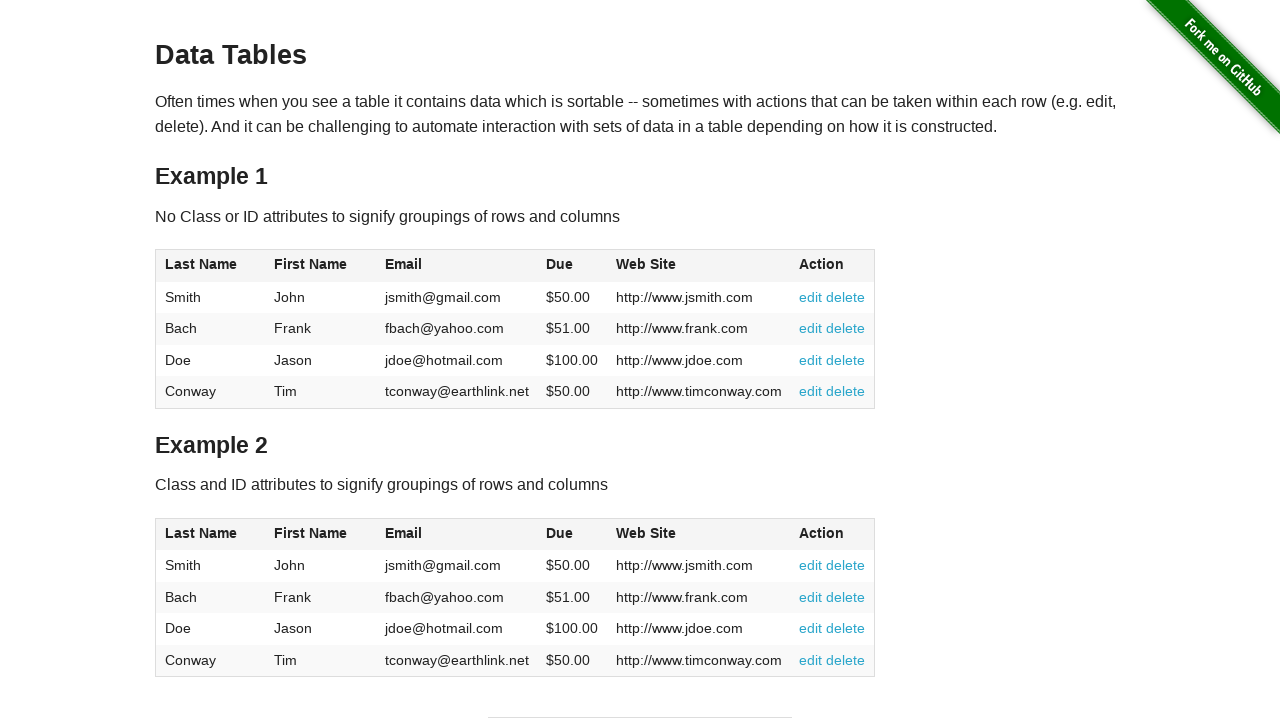

Located all email data cells in the table
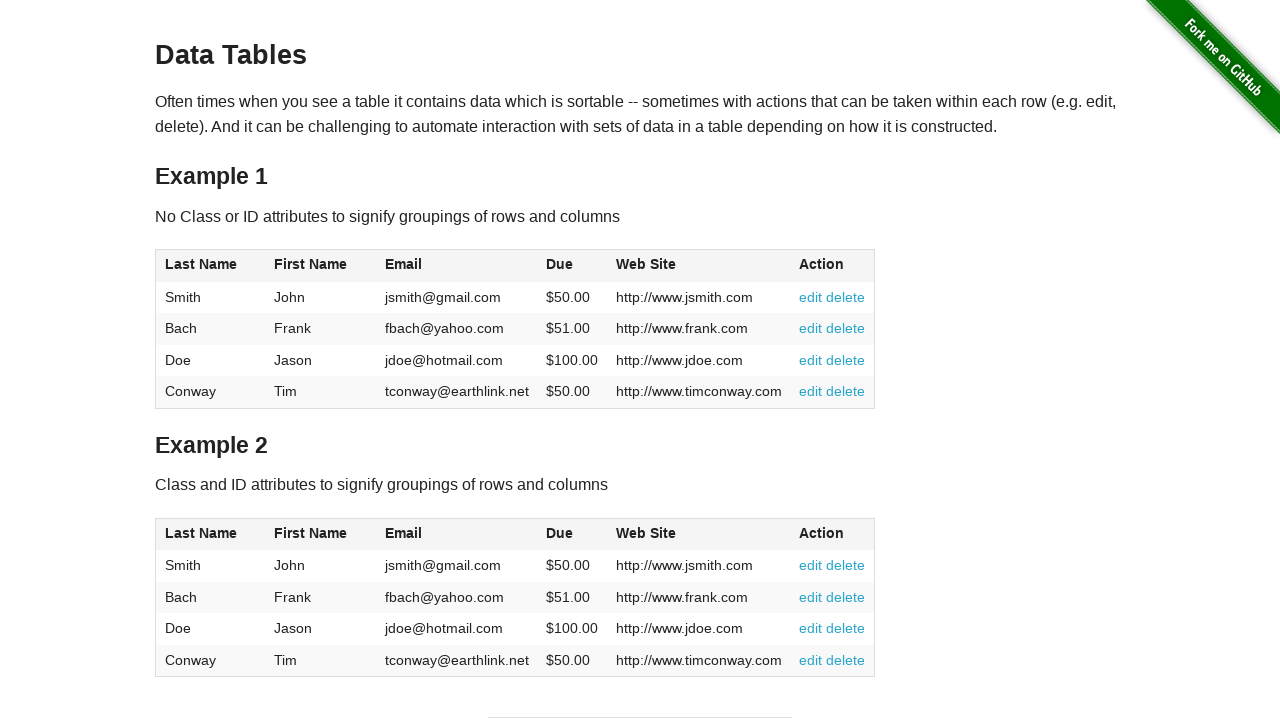

First email cell is visible - email data cells verified in table
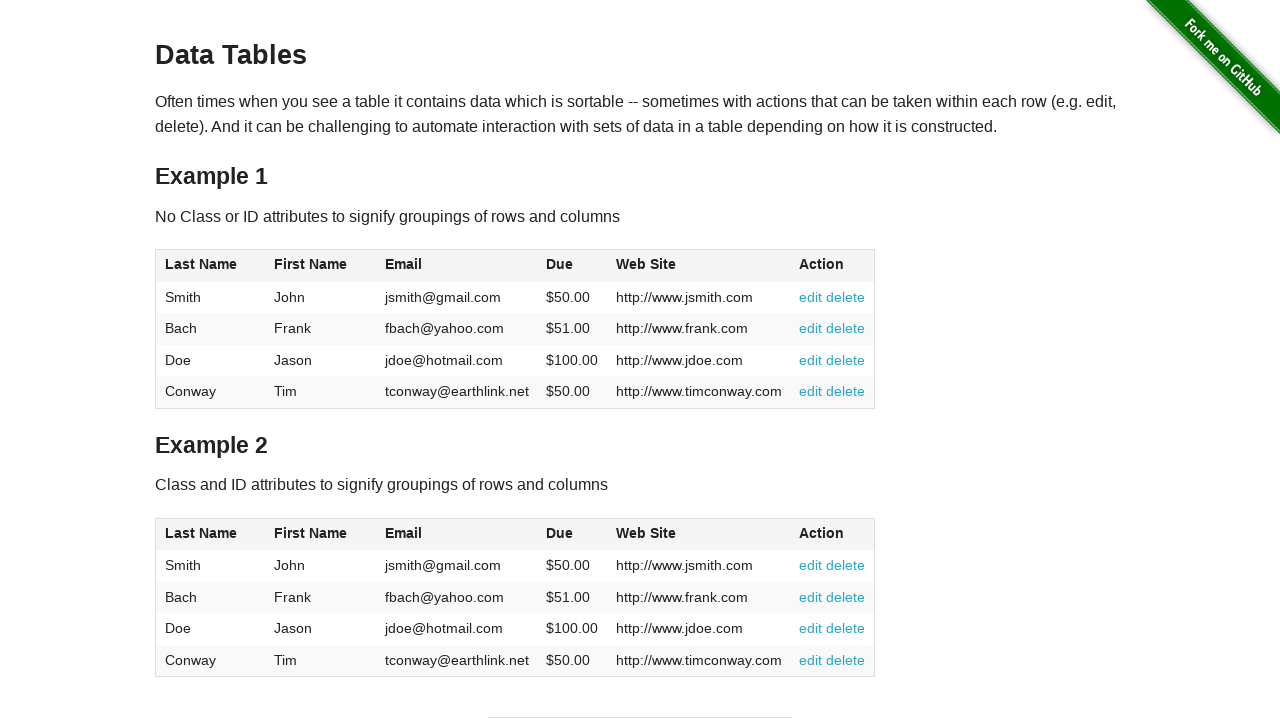

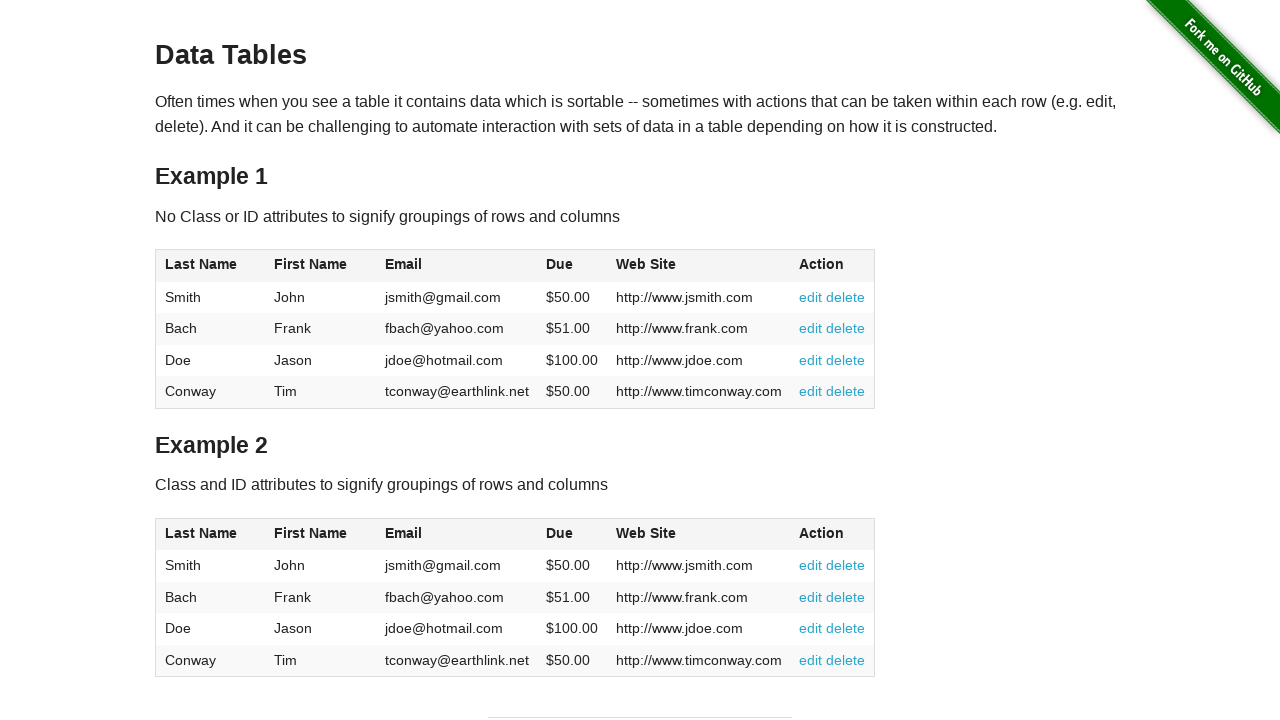